Tests an e-commerce shopping flow by adding multiple vegetables (Cucumber, Brocolli, Beetroot, Cauliflower) to cart, proceeding to checkout, and applying a promo code to verify the discount is applied.

Starting URL: https://rahulshettyacademy.com/seleniumPractise/

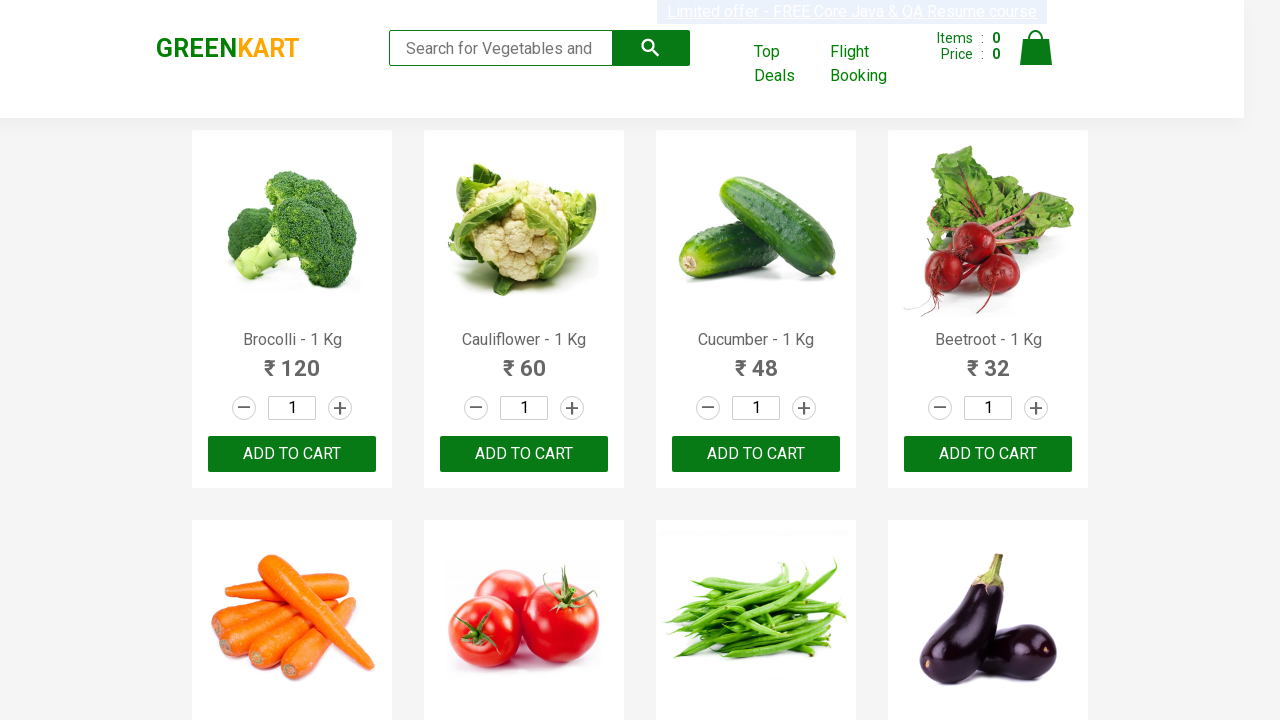

Clicked 'Add to Cart' button for Cucumber at (756, 454) on //h4[contains(text(),'Cucumber')]/following-sibling::div/button
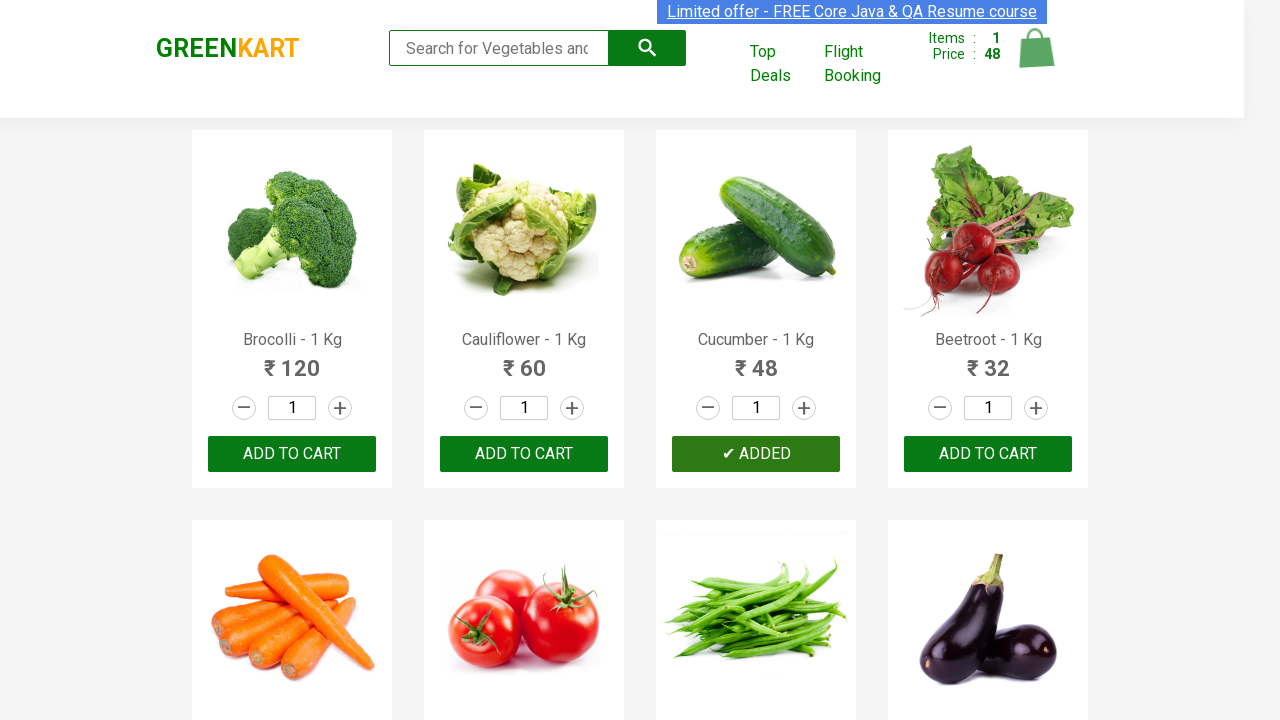

Waited 1 second after adding Cucumber to cart
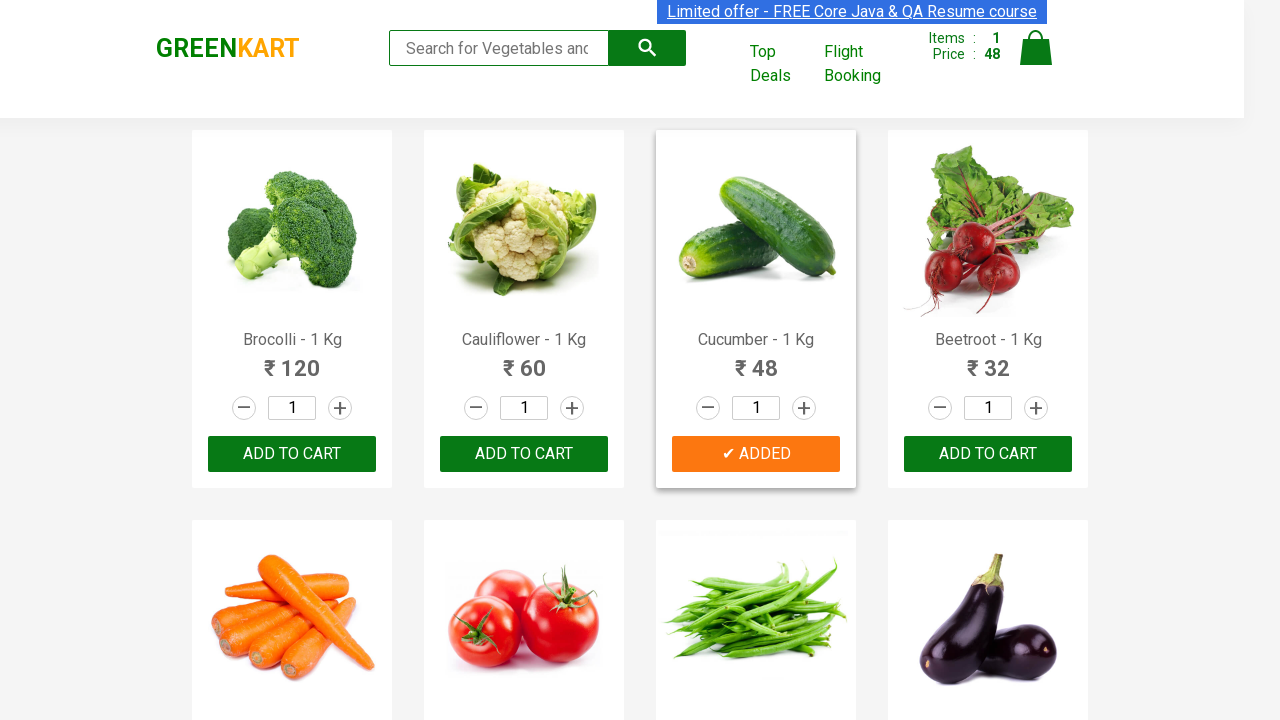

Clicked 'Add to Cart' button for Brocolli at (292, 454) on //h4[contains(text(),'Brocolli')]/following-sibling::div/button
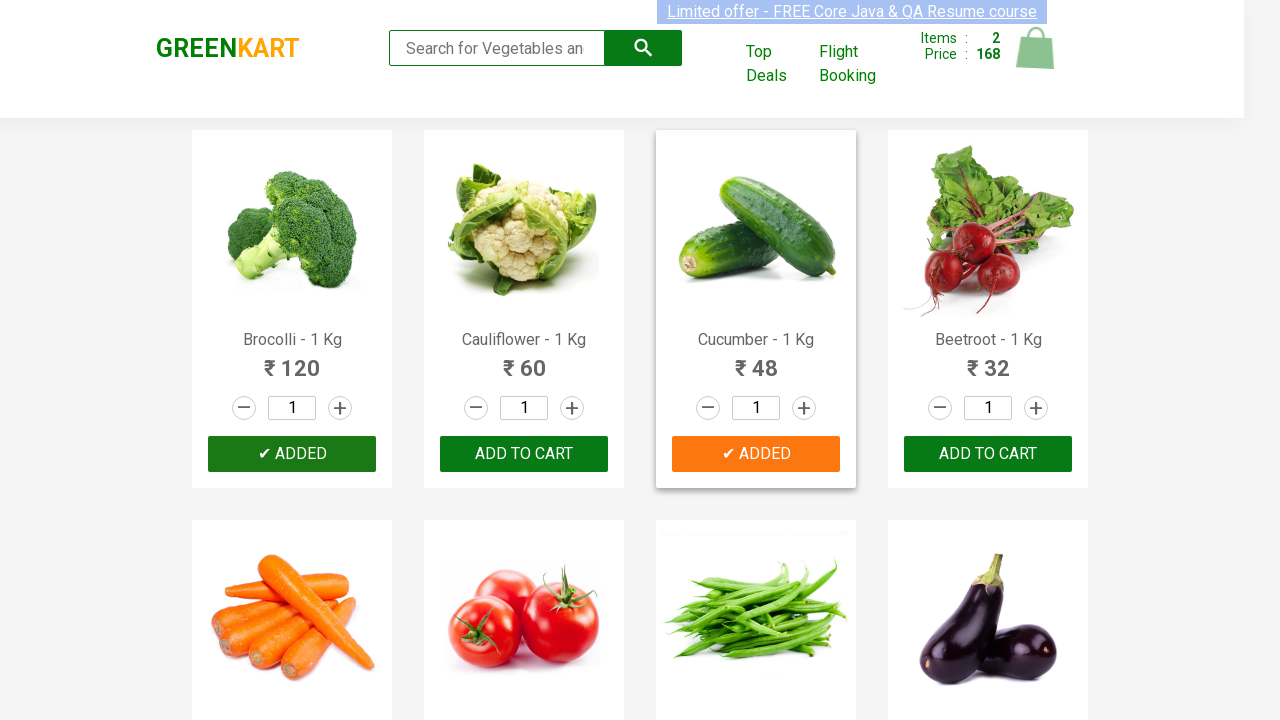

Waited 1 second after adding Brocolli to cart
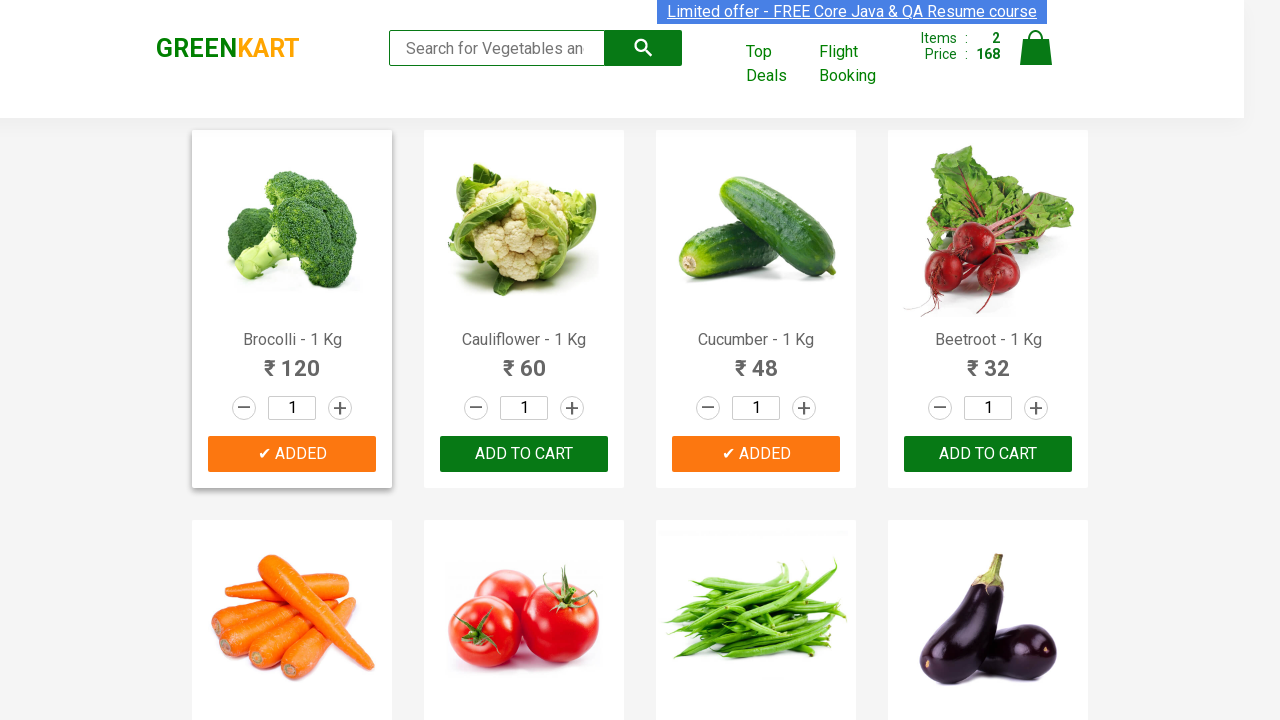

Clicked 'Add to Cart' button for Beetroot at (988, 454) on //h4[contains(text(),'Beetroot')]/following-sibling::div/button
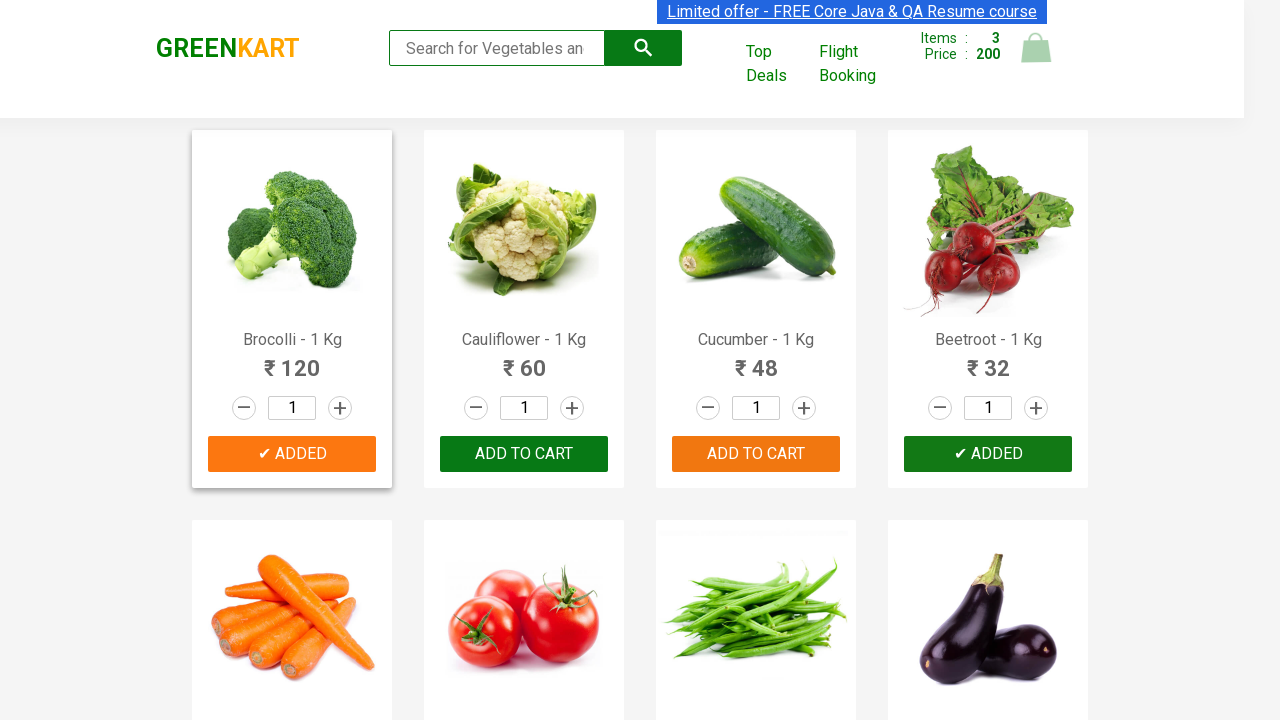

Waited 1 second after adding Beetroot to cart
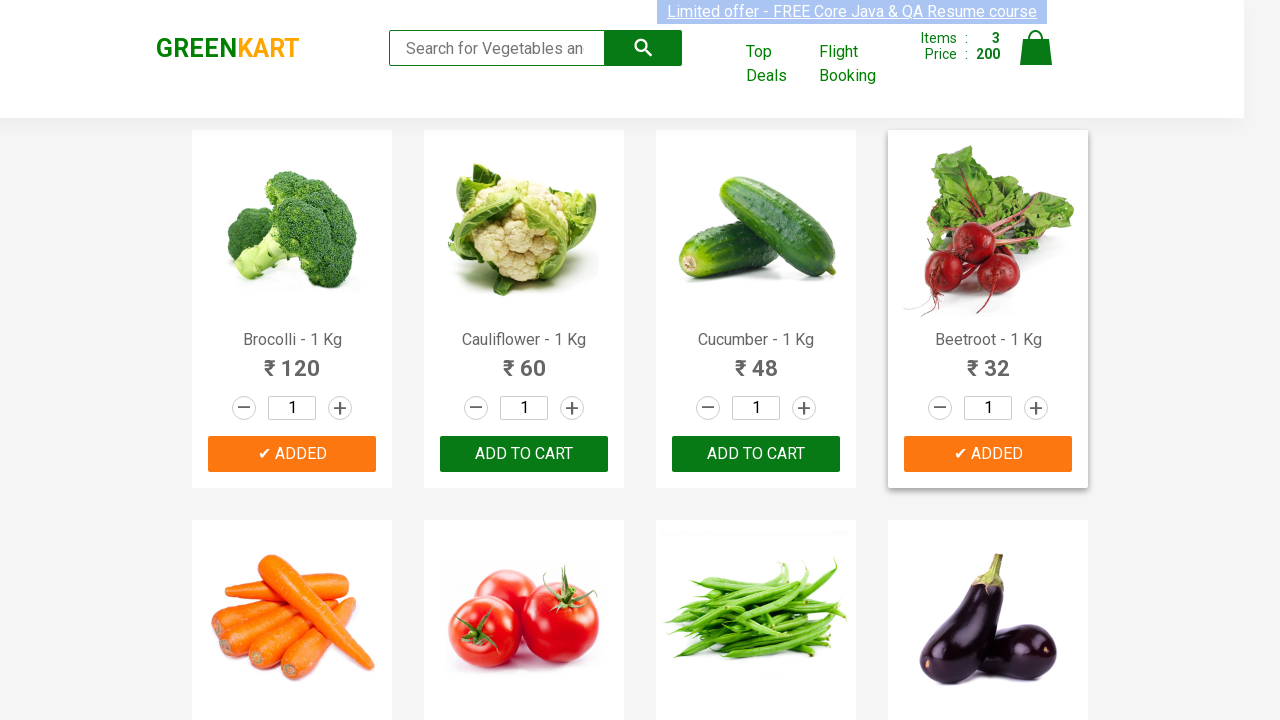

Clicked 'Add to Cart' button for Cauliflower at (524, 454) on //h4[contains(text(),'Cauliflower')]/following-sibling::div/button
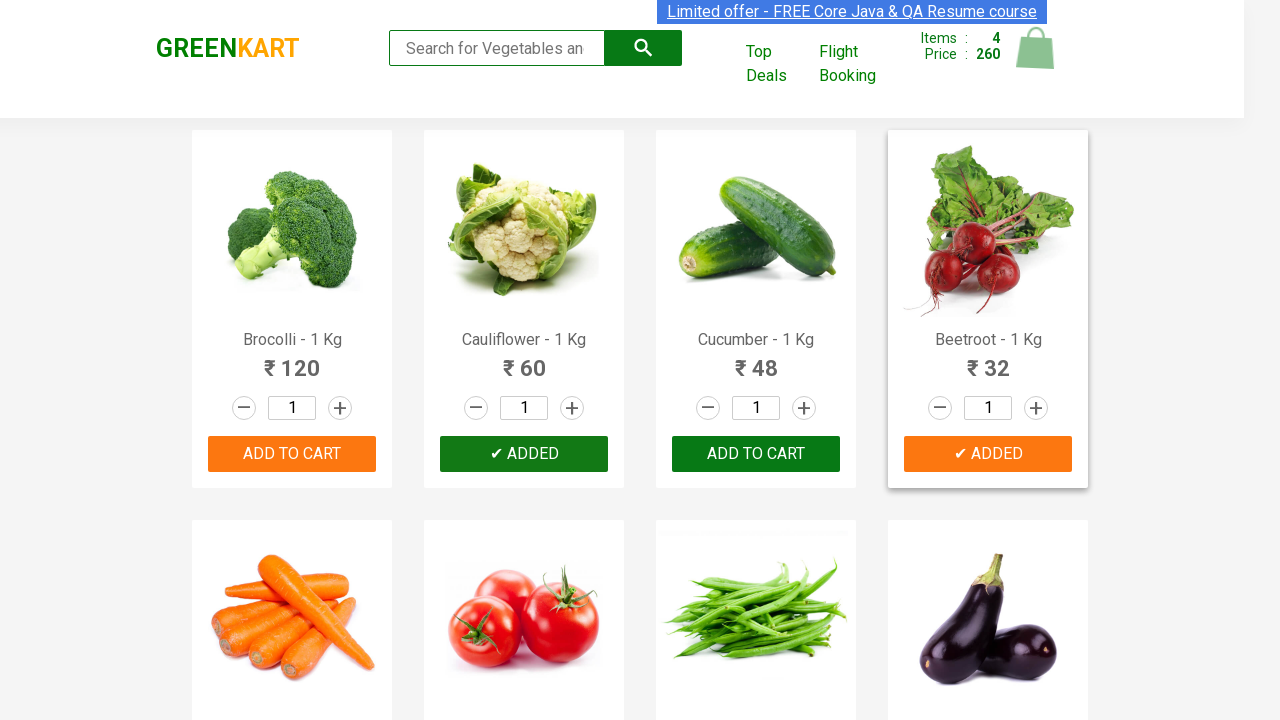

Waited 1 second after adding Cauliflower to cart
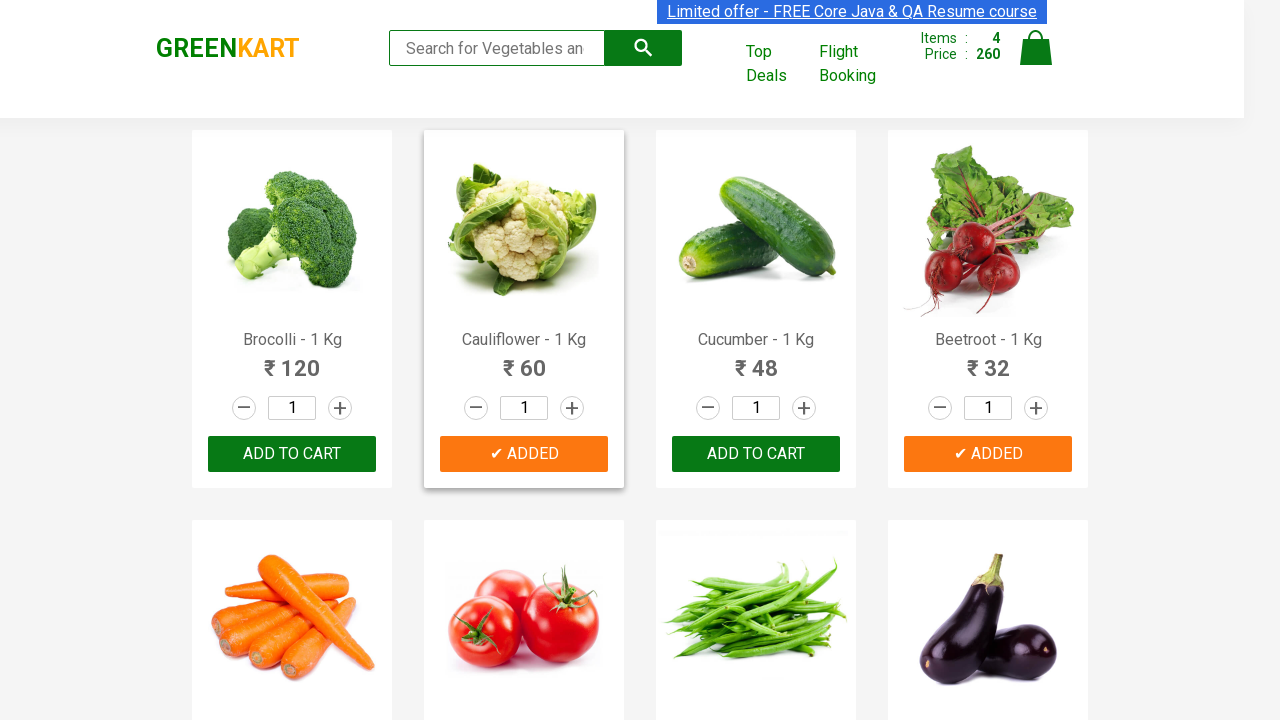

Clicked cart icon to view shopping cart at (1036, 48) on img[alt='Cart']
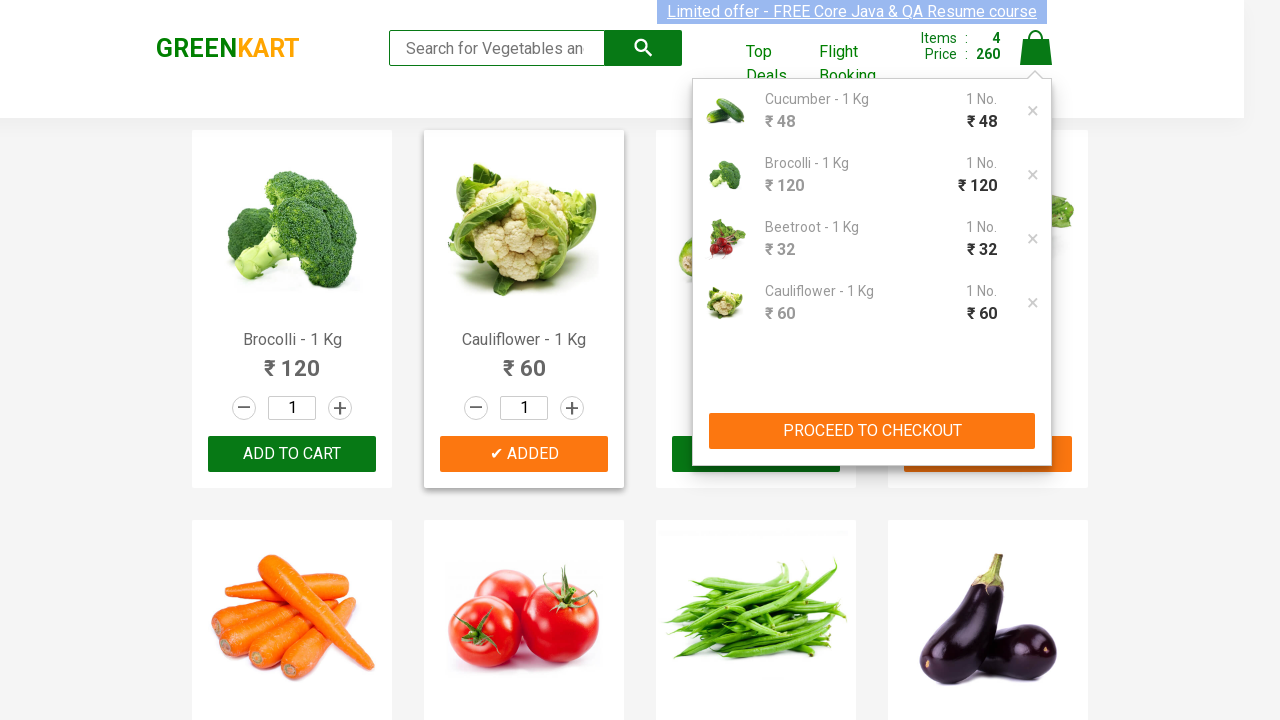

Clicked 'PROCEED TO CHECKOUT' button at (872, 431) on xpath=//button[contains(text(),'PROCEED TO CHECKOUT')]
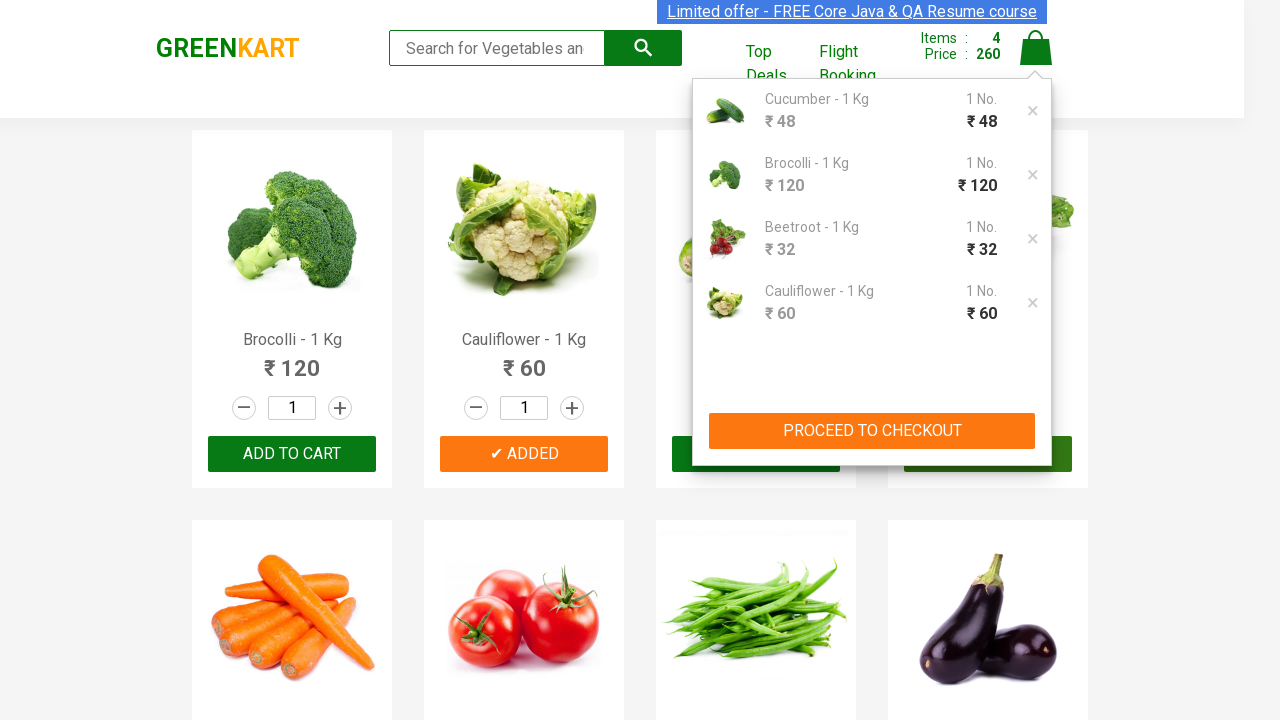

Entered promo code 'rahulshettyacademy' in promo code field on .promoCode
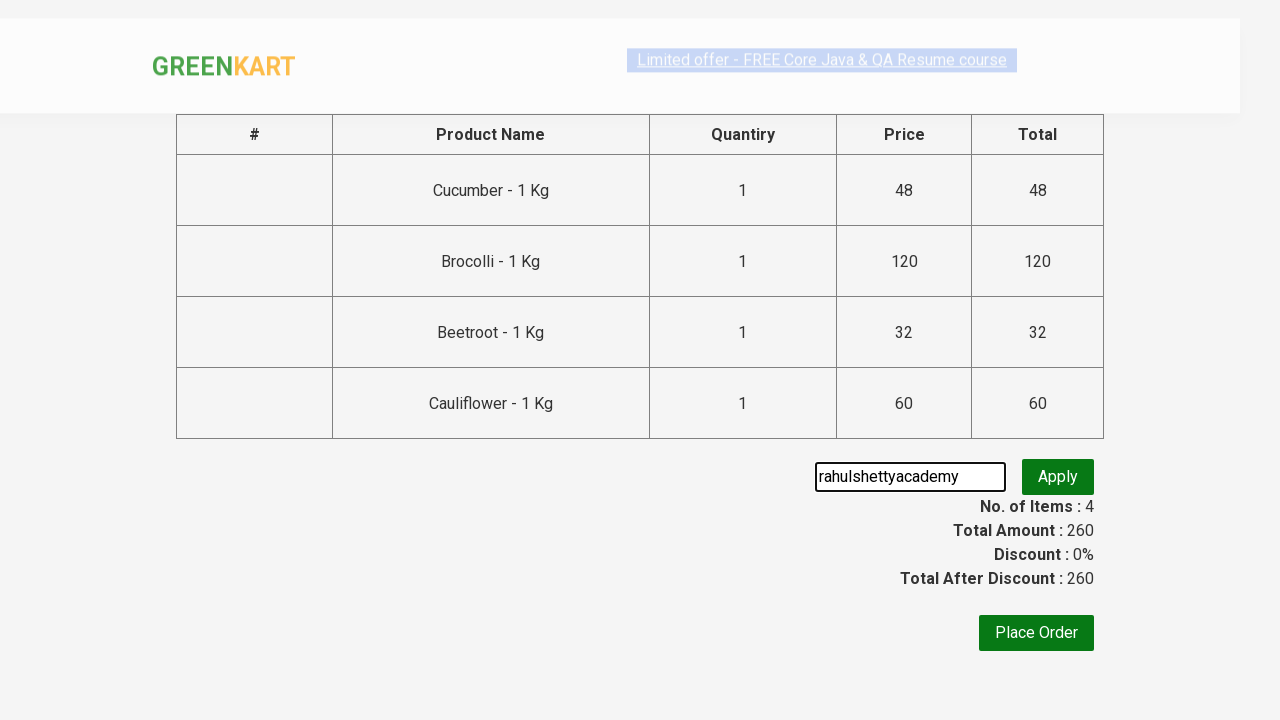

Clicked 'Apply' button to apply promo code at (1058, 477) on .promoBtn
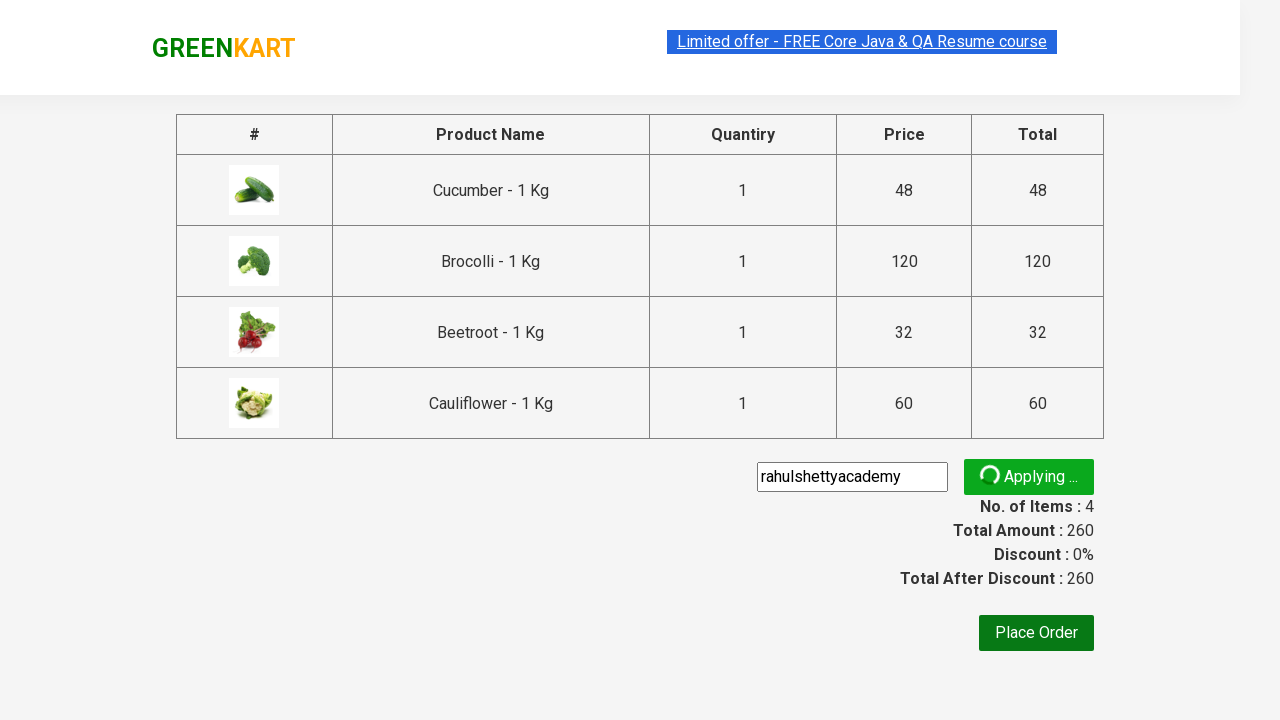

Promo code success message appeared - discount applied
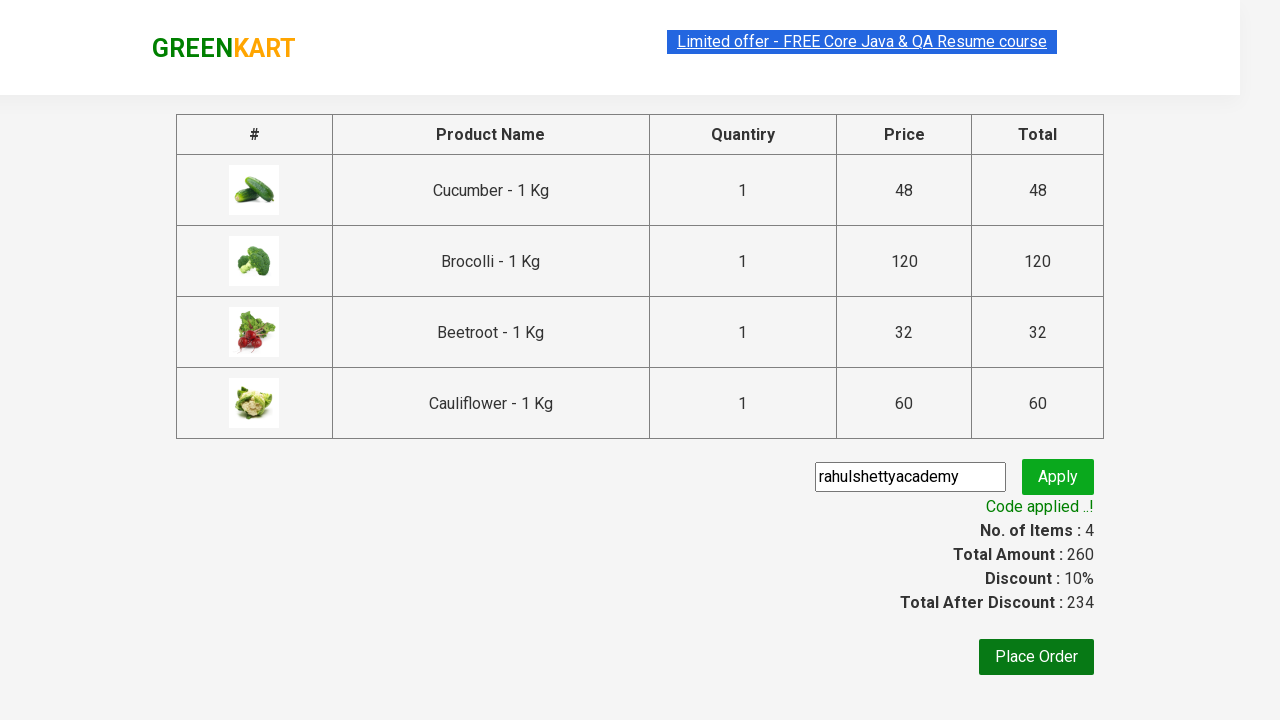

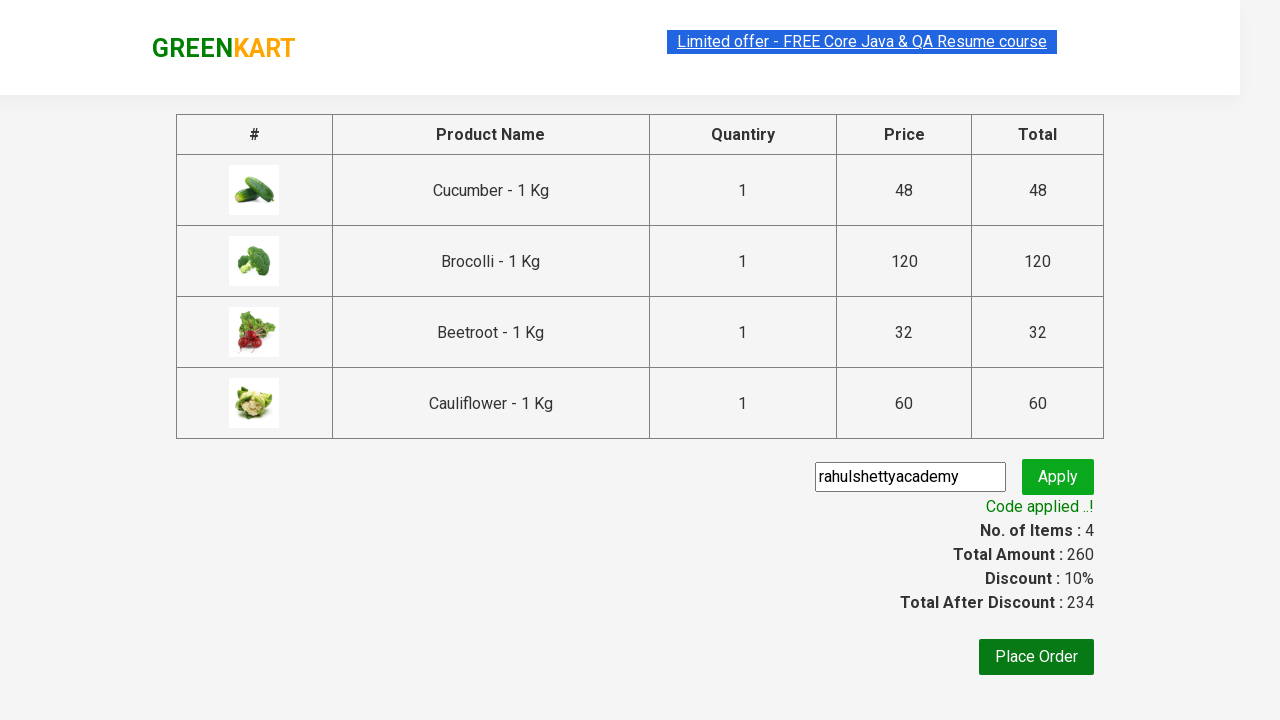